Tests checkbox functionality by clicking a checkbox and verifying its state changes

Starting URL: https://the-internet.herokuapp.com/checkboxes

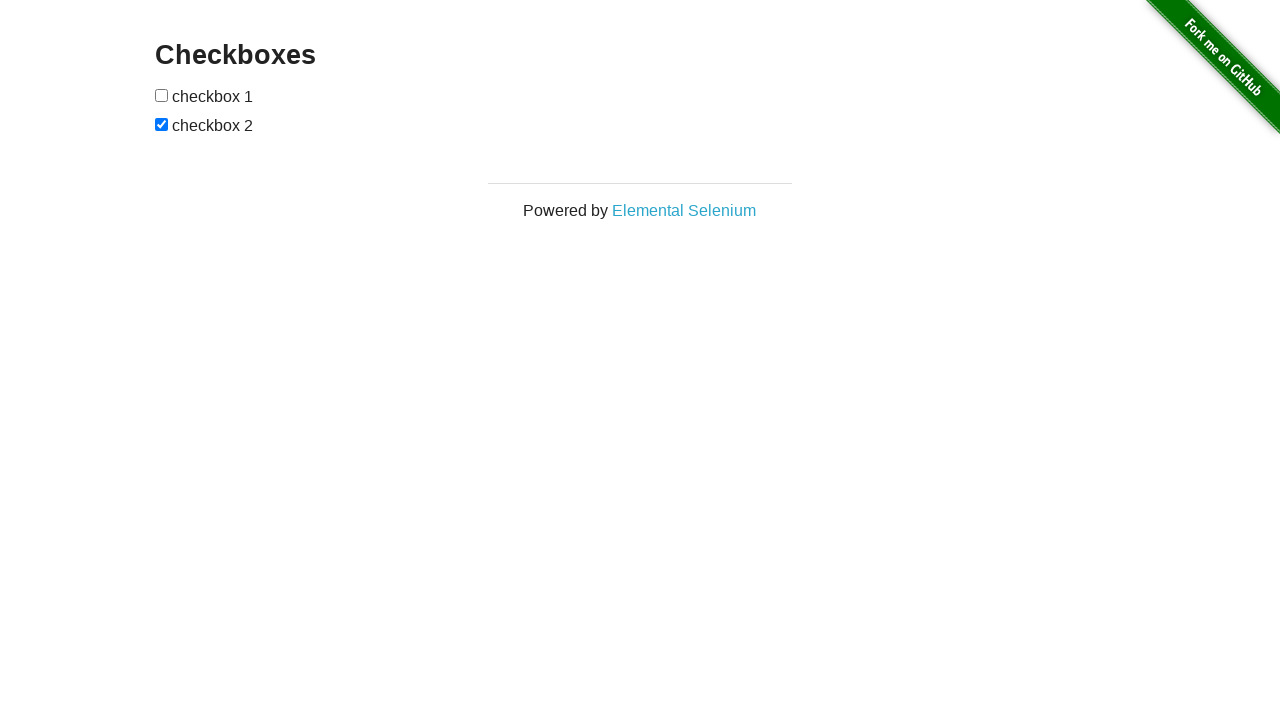

Clicked the first checkbox to toggle its state at (162, 95) on (//input[@type="checkbox"])[1]
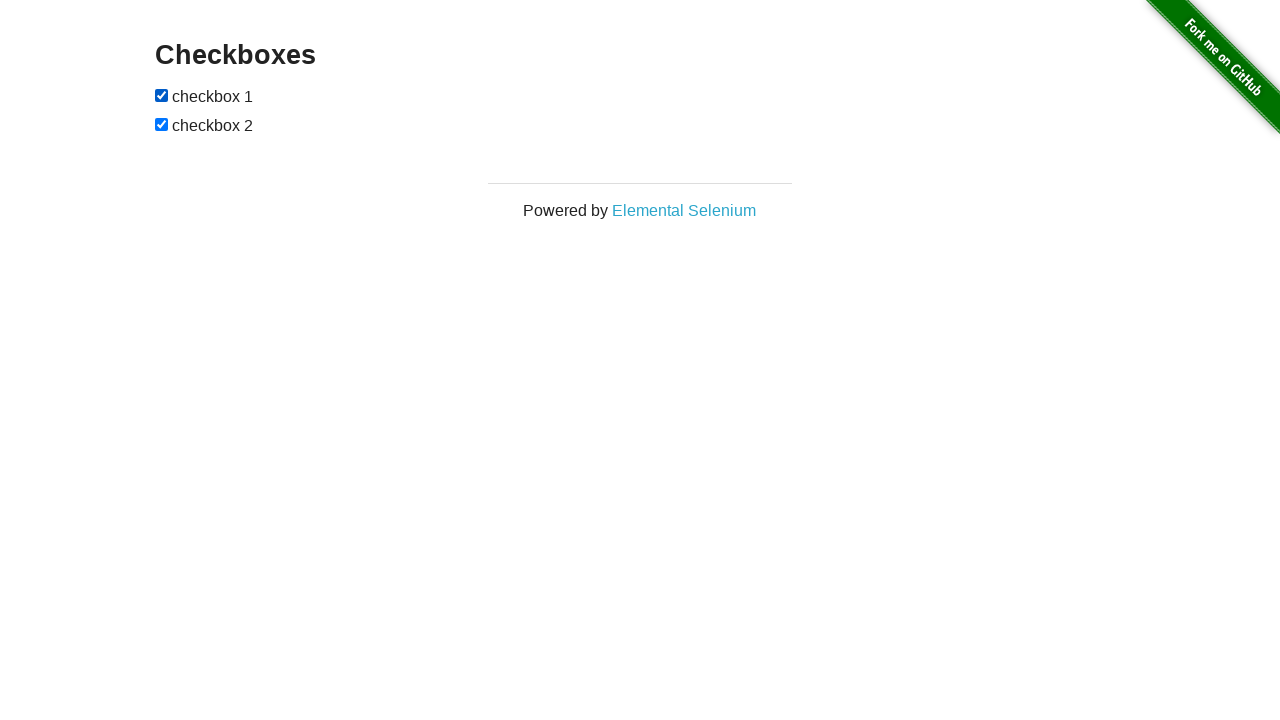

Verified that the first checkbox is now checked
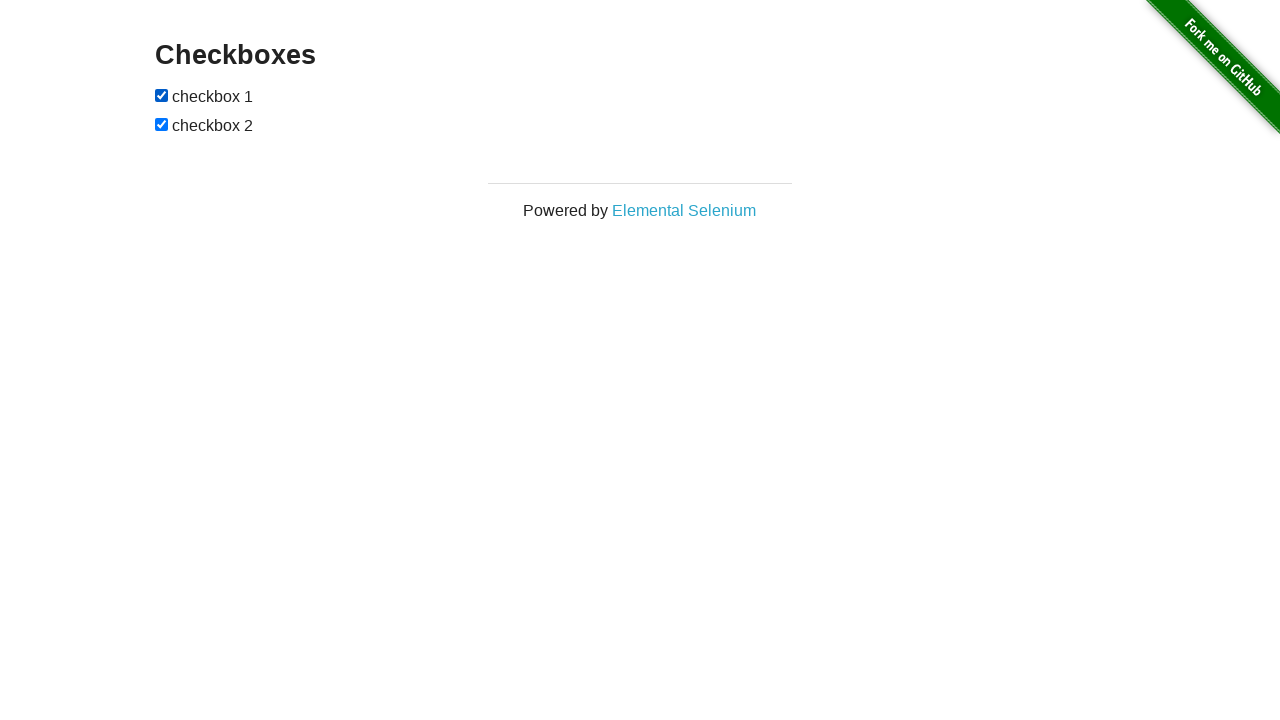

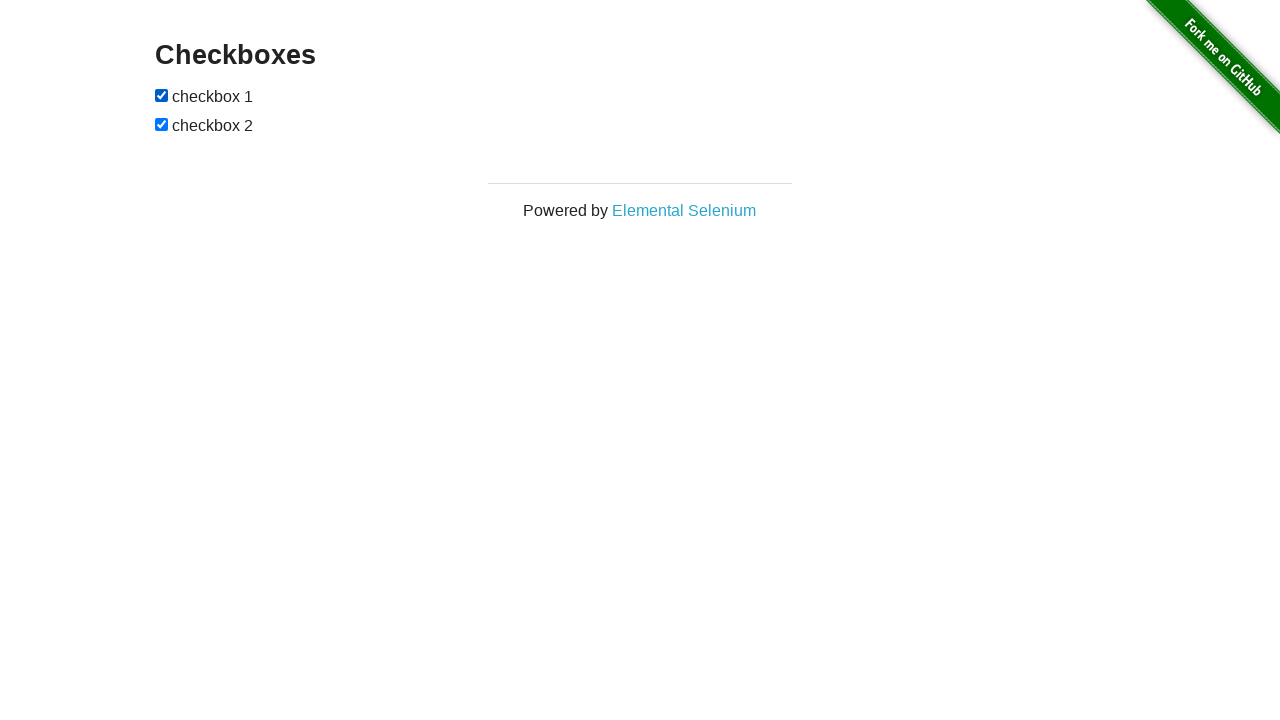